Tests right-click context menu functionality by performing a context click on a designated area, handling the resulting alert, then navigating to a linked page and verifying its content

Starting URL: https://the-internet.herokuapp.com/context_menu

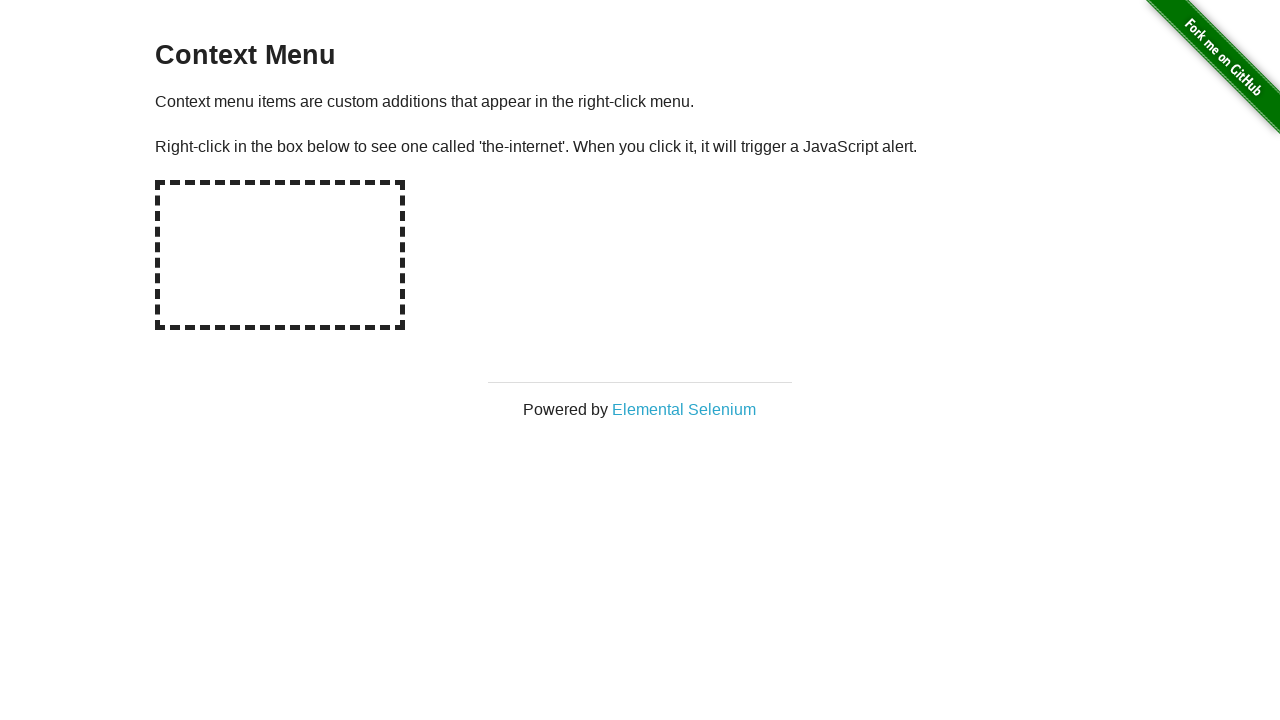

Right-clicked on hot-spot area to trigger context menu at (280, 255) on #hot-spot
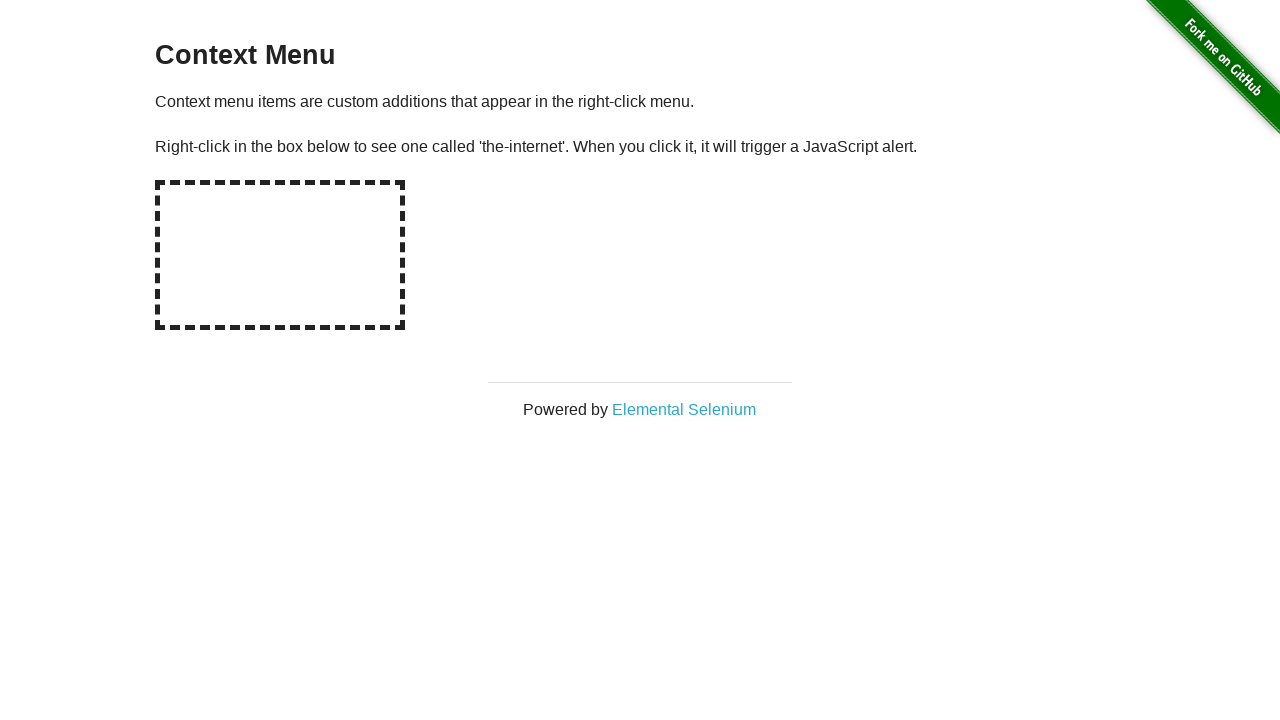

Retrieved alert text from page
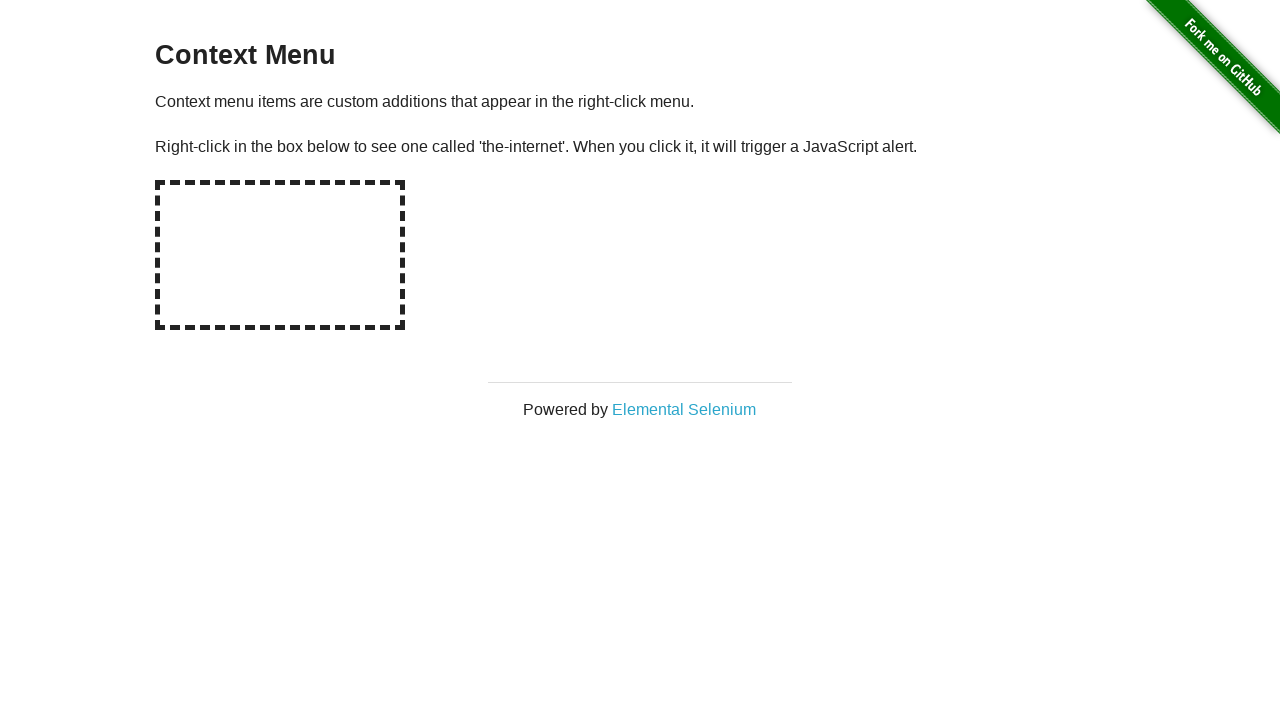

Set up dialog handler to accept alerts
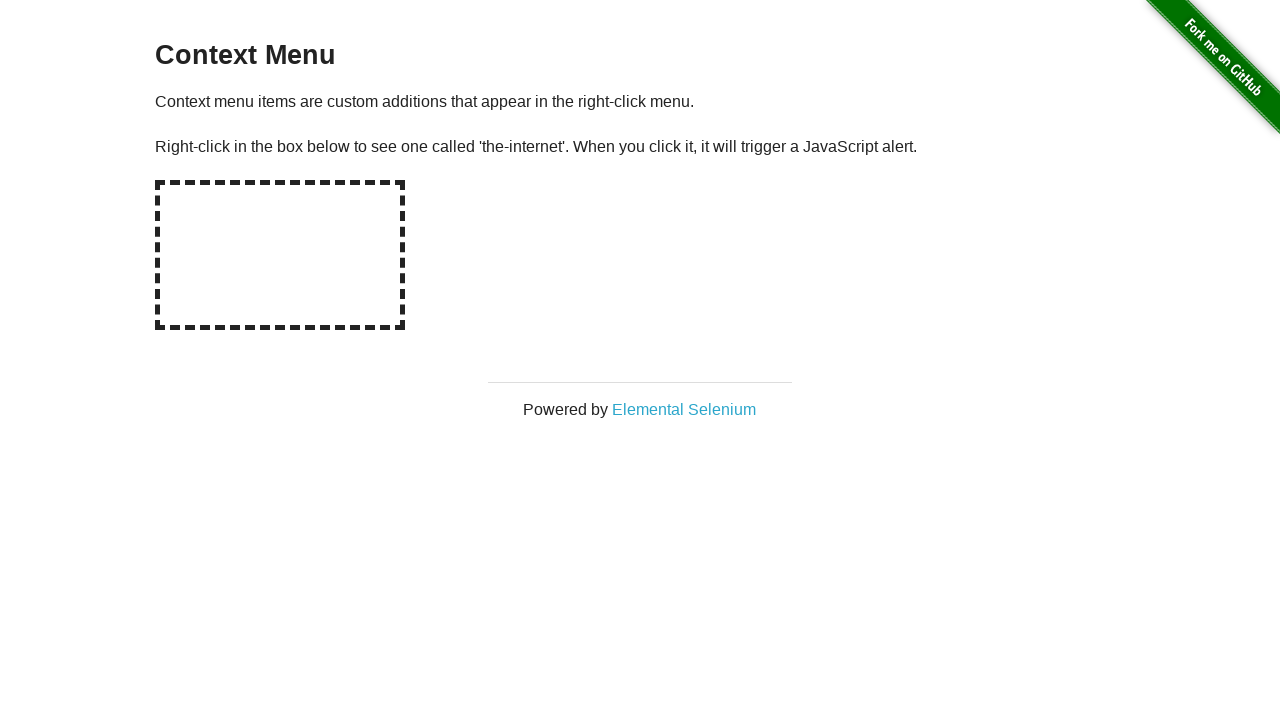

Right-clicked on hot-spot area again with dialog handler active at (280, 255) on #hot-spot
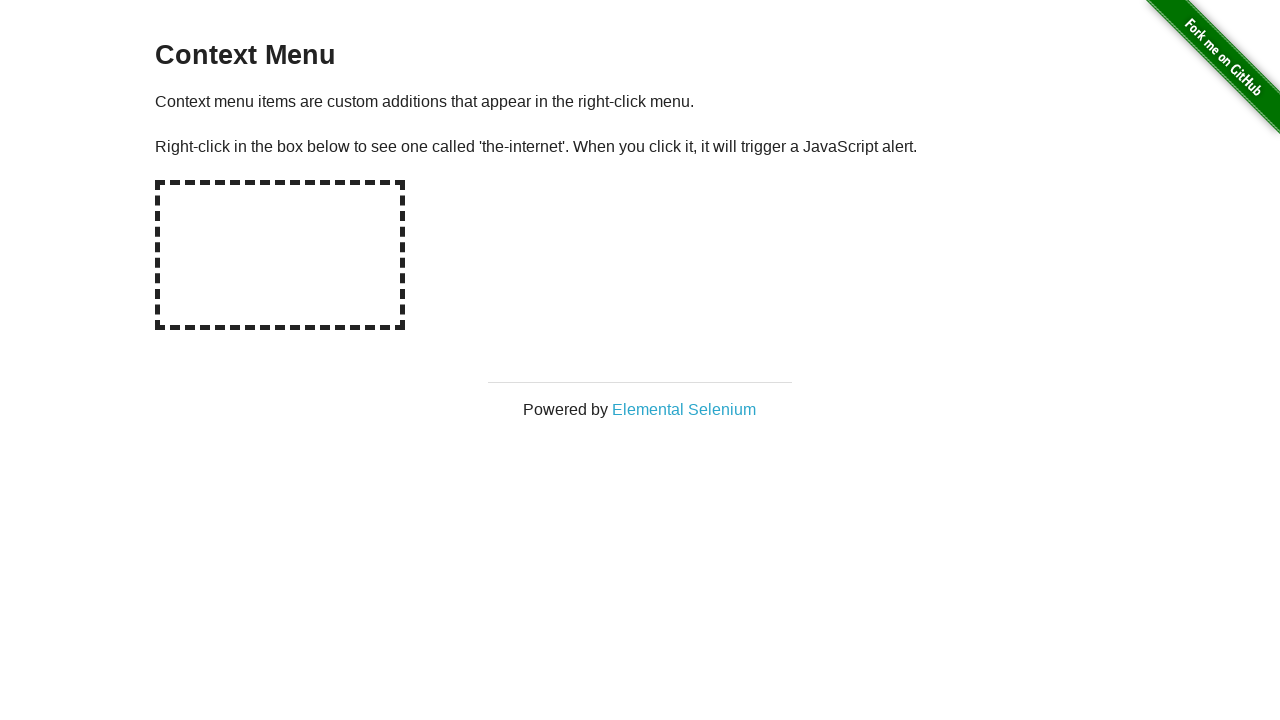

Clicked on 'Elemental Selenium' link, expecting popup at (684, 409) on text=Elemental Selenium
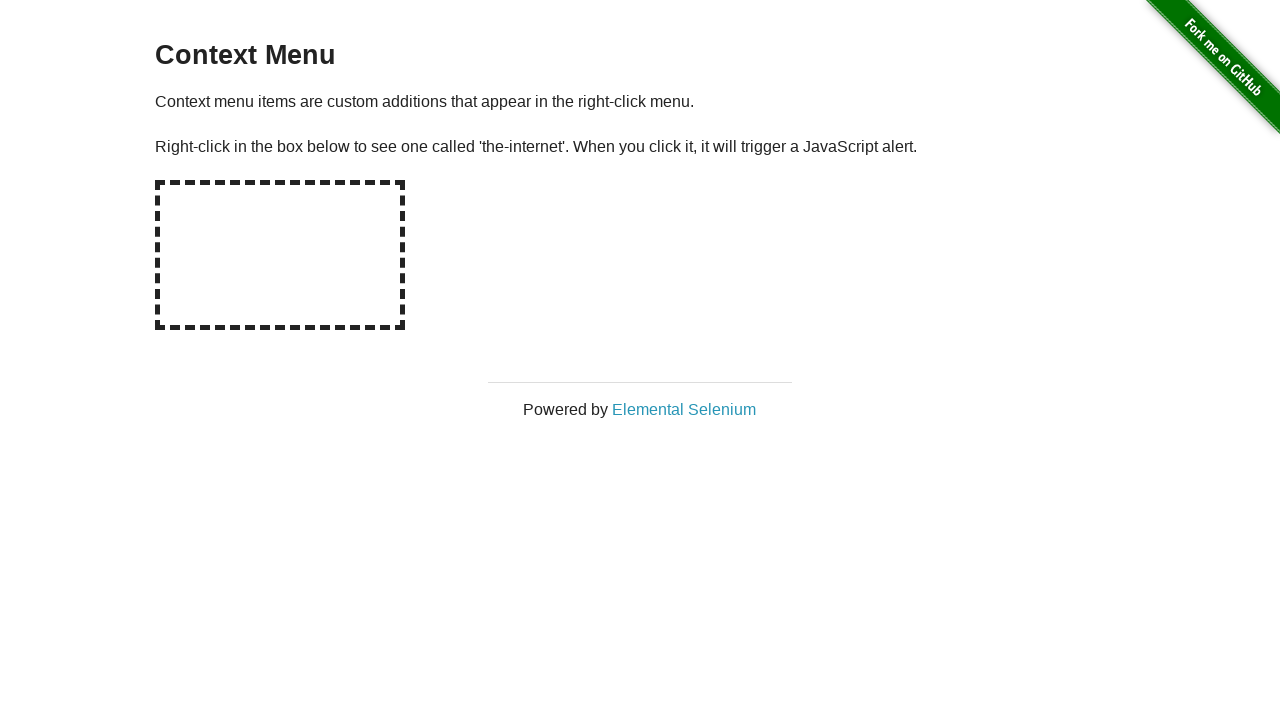

Switched to new popup page
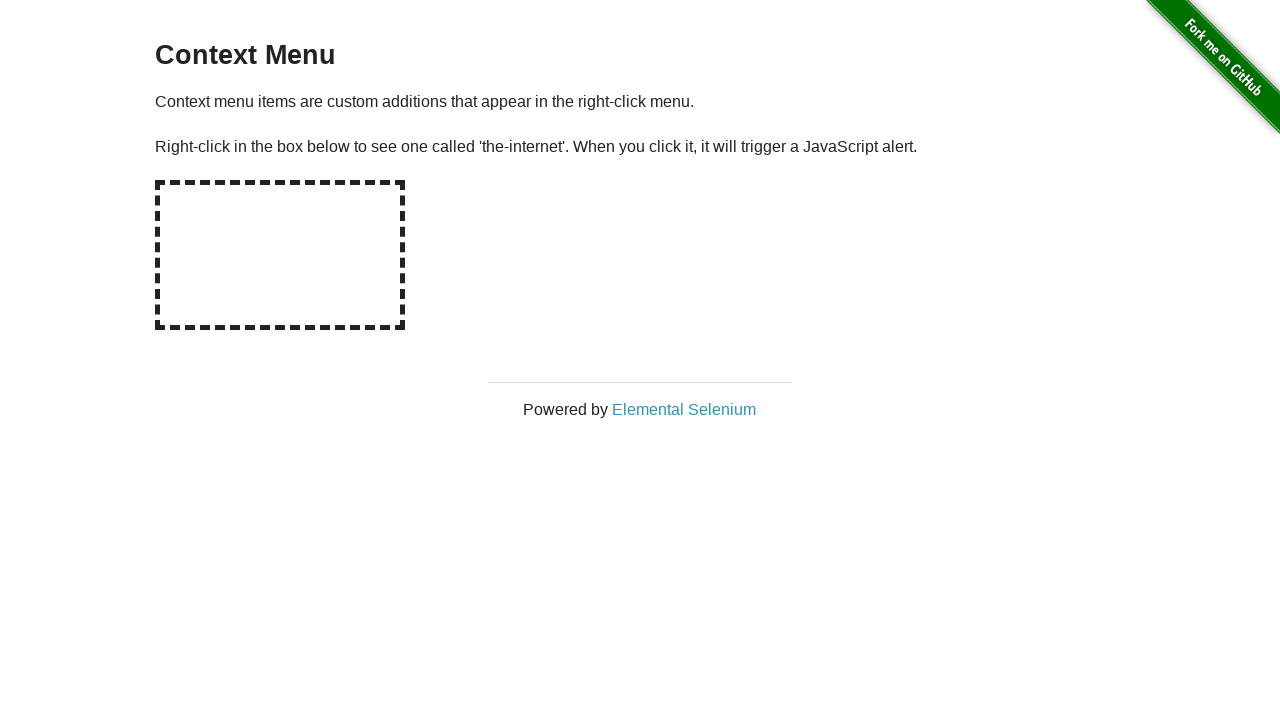

Waited for new page to fully load
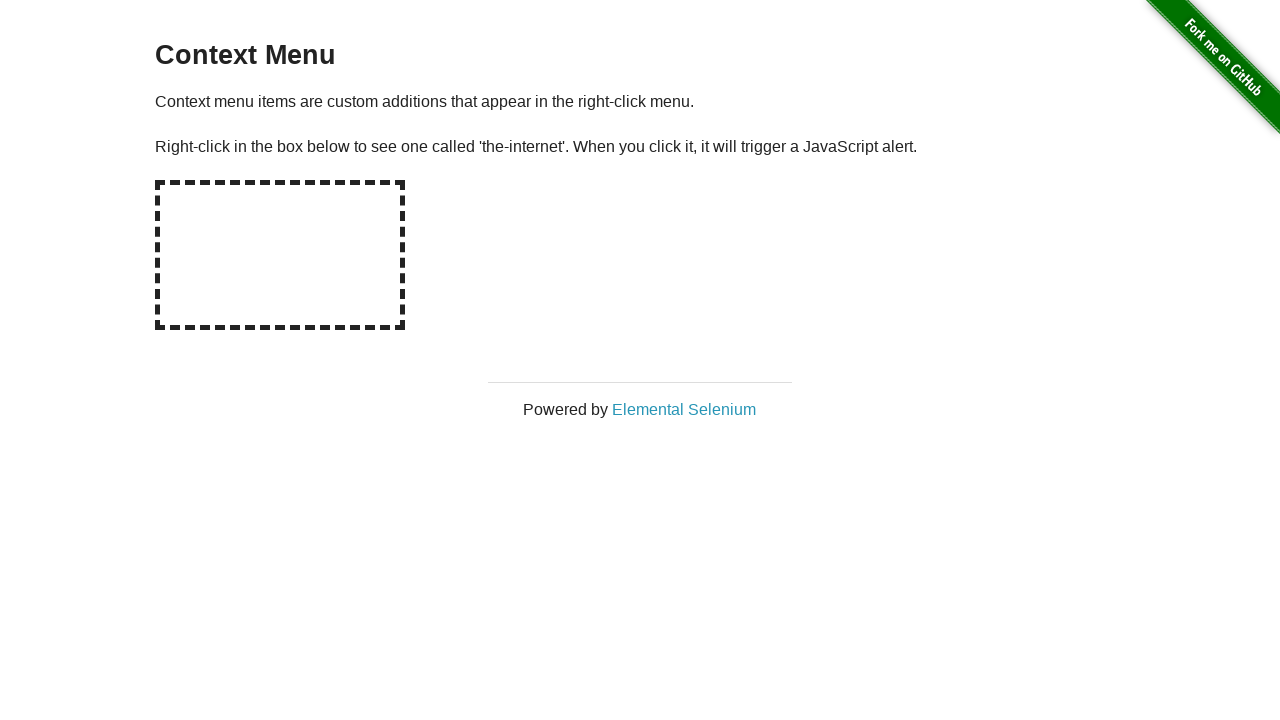

Verified h1 element loaded on new page
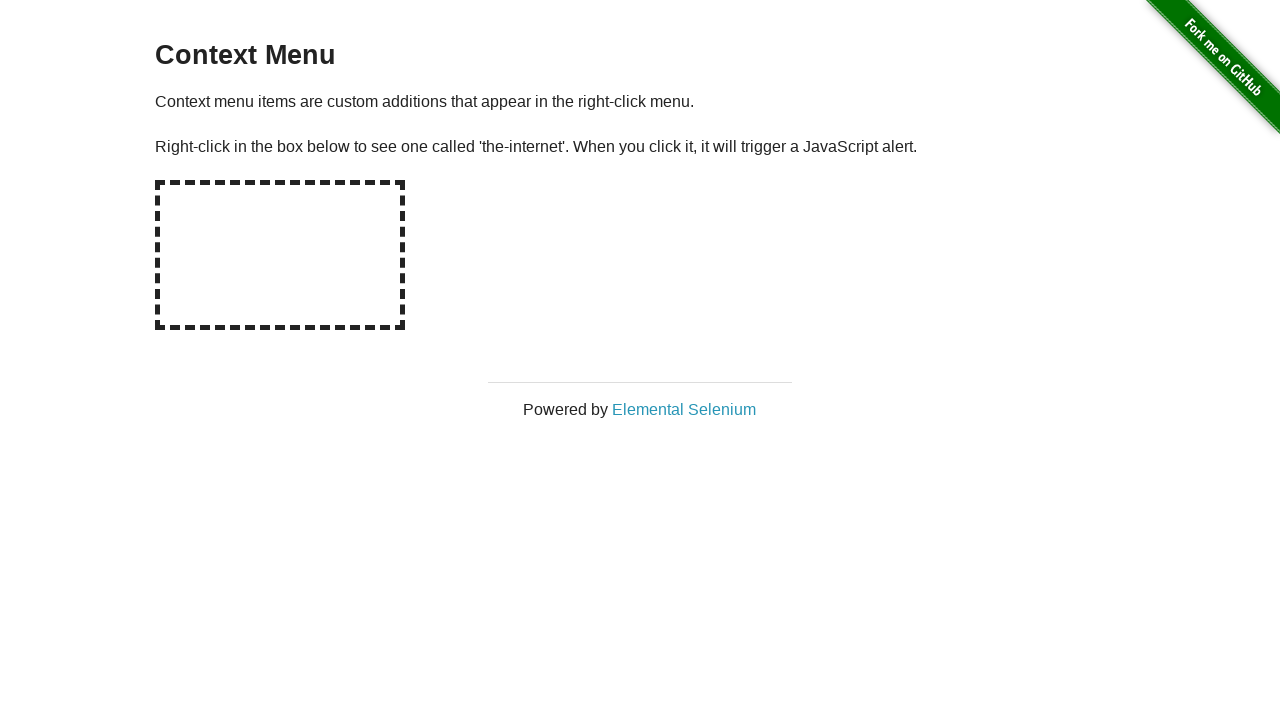

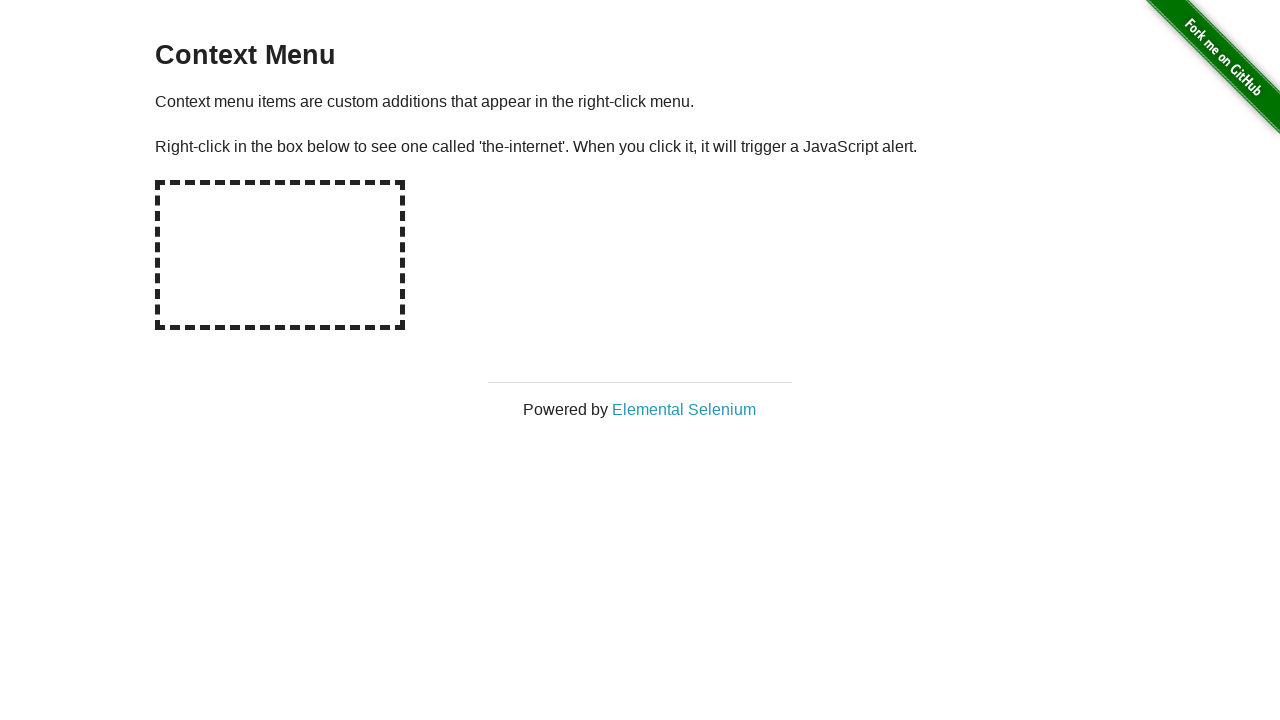